Tests drag and drop functionality within an iframe by dragging an element from source to target location

Starting URL: https://jqueryui.com/droppable/

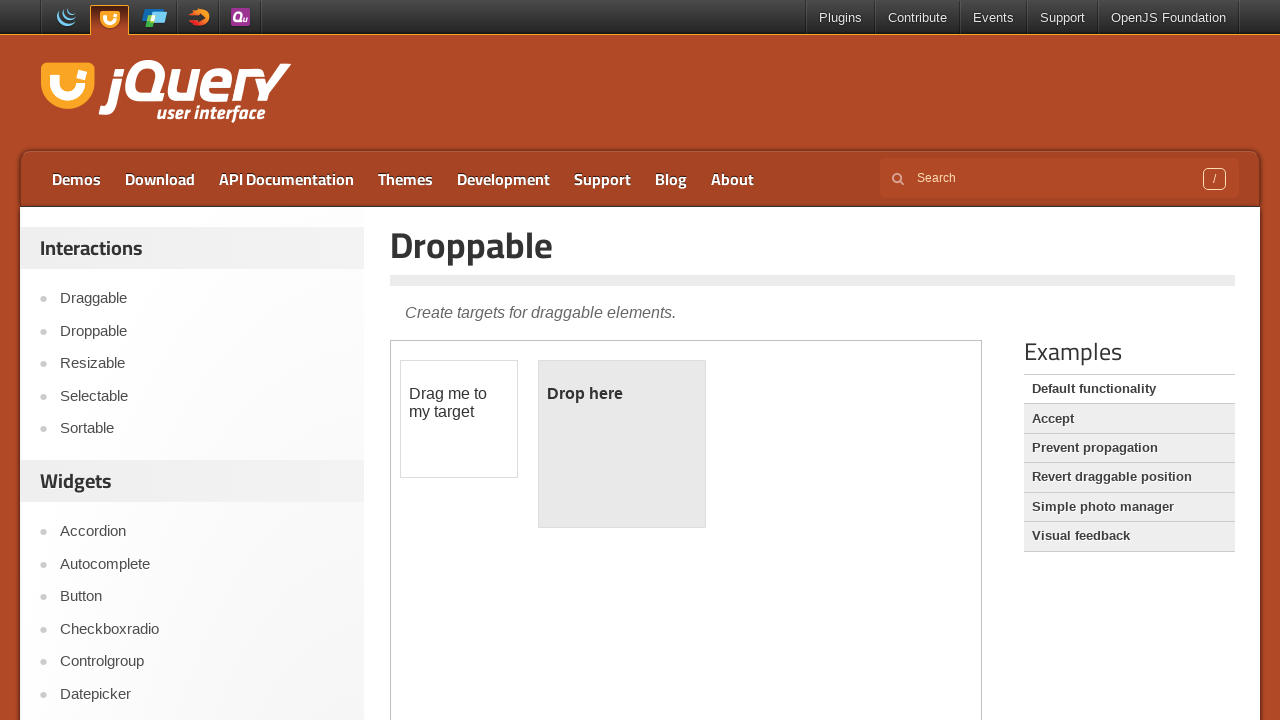

Located the demo iframe
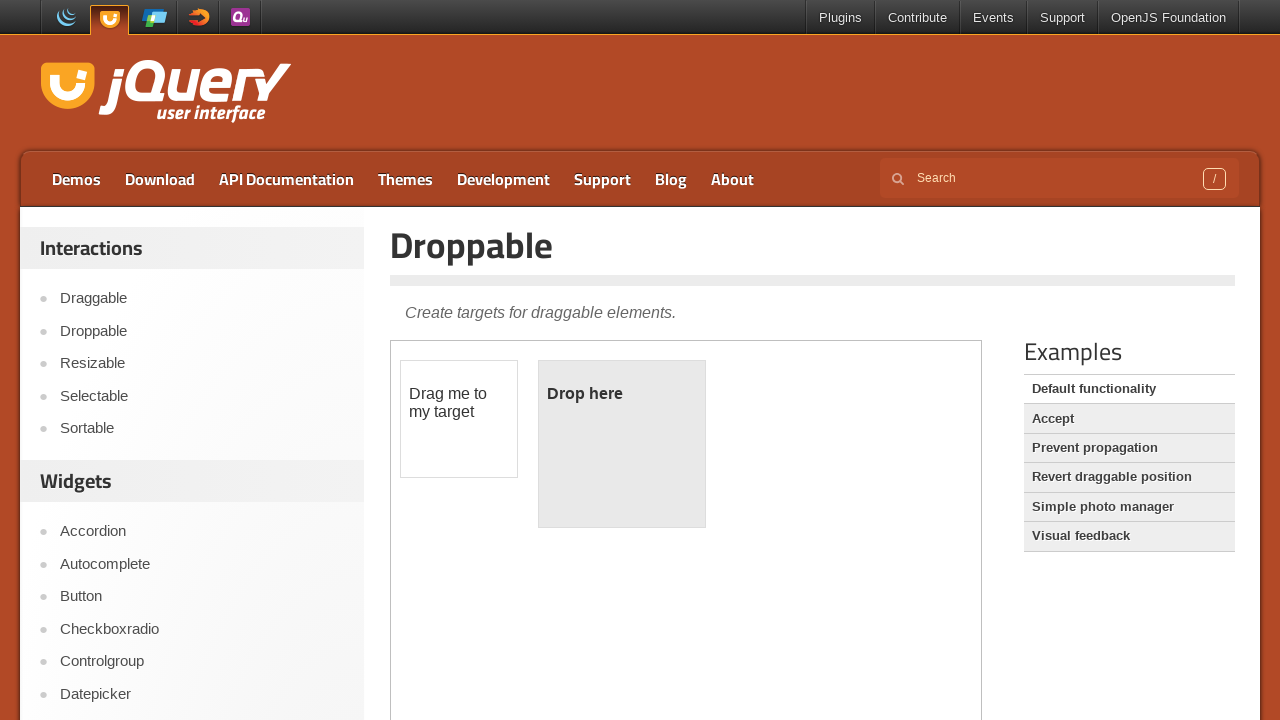

Located the draggable element
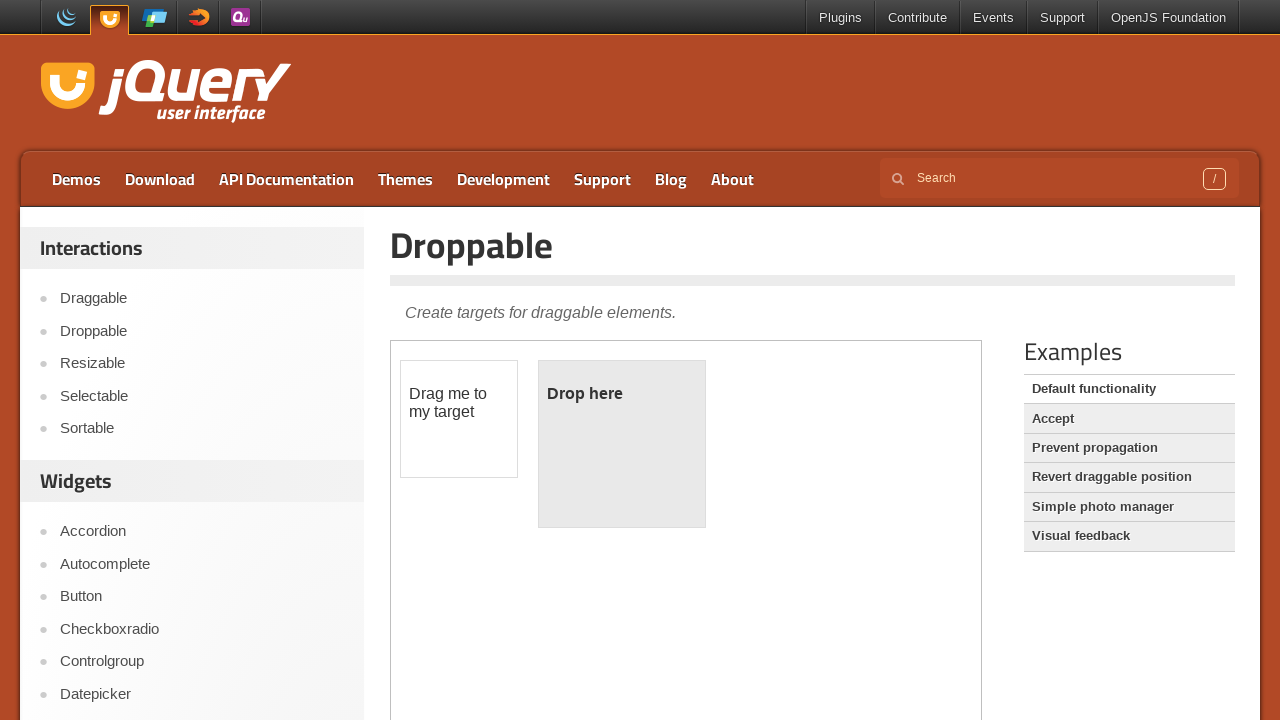

Located the droppable target element
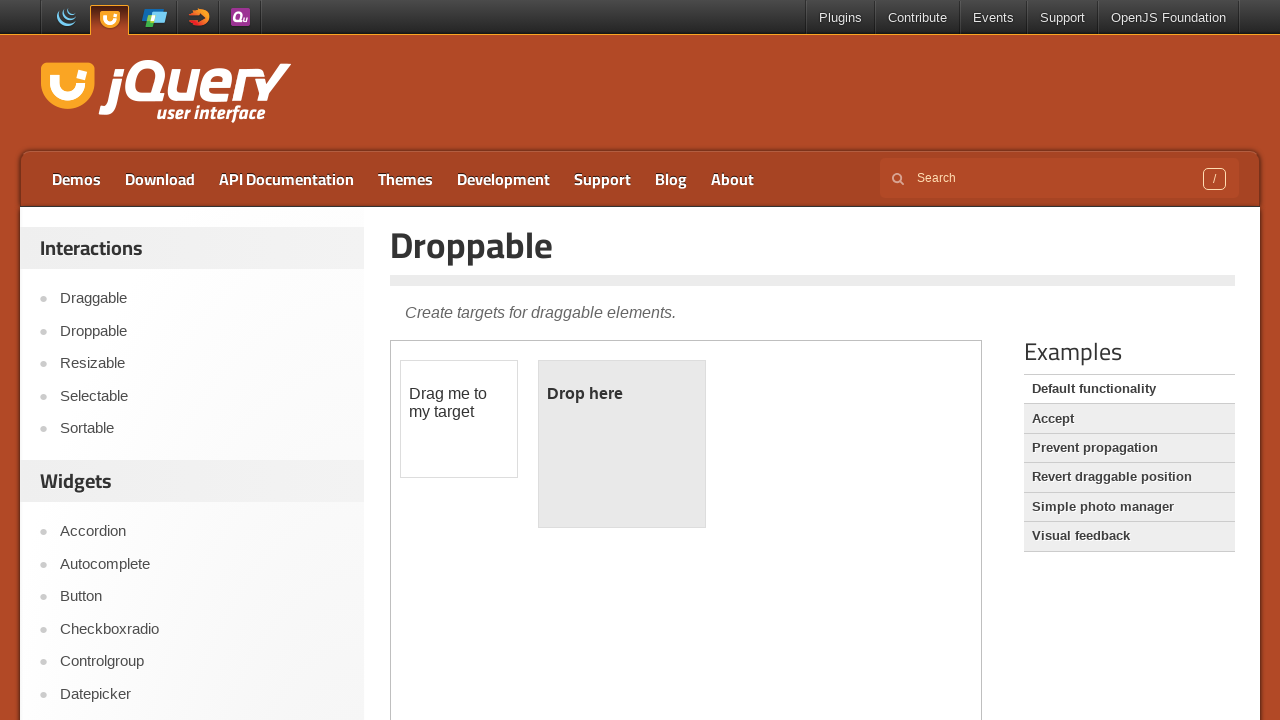

Dragged element from source to target location within iframe at (622, 444)
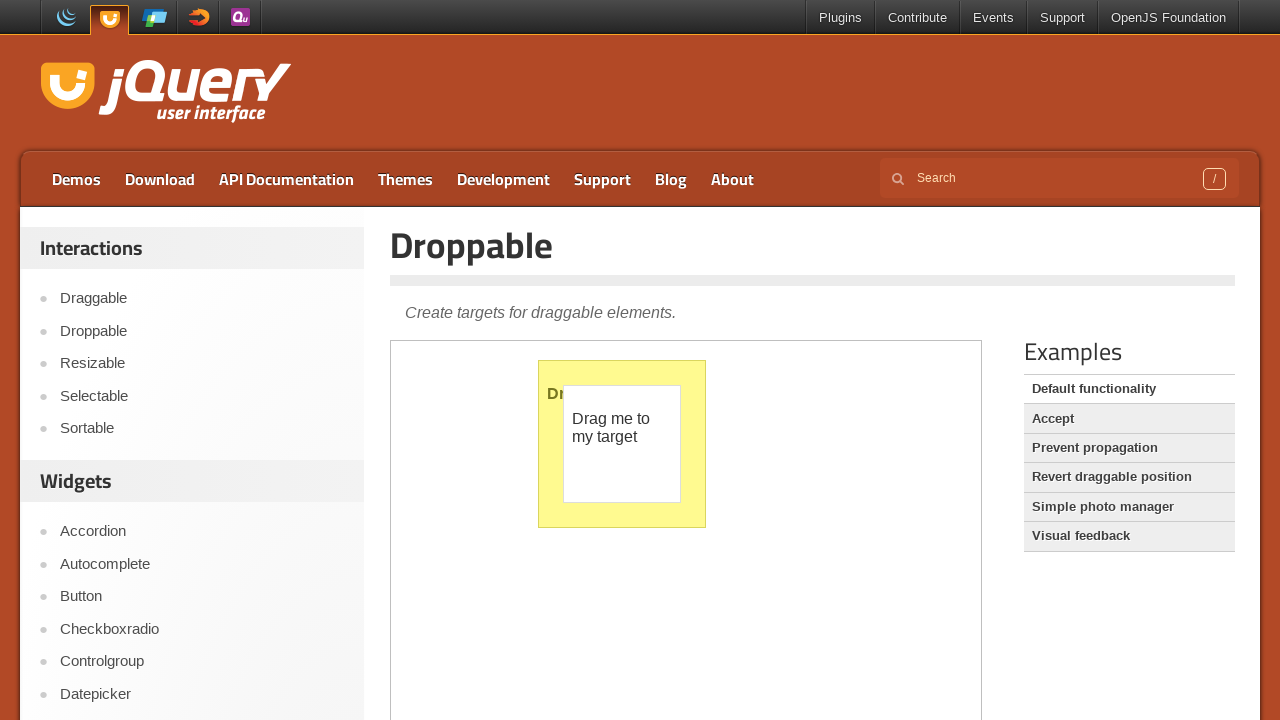

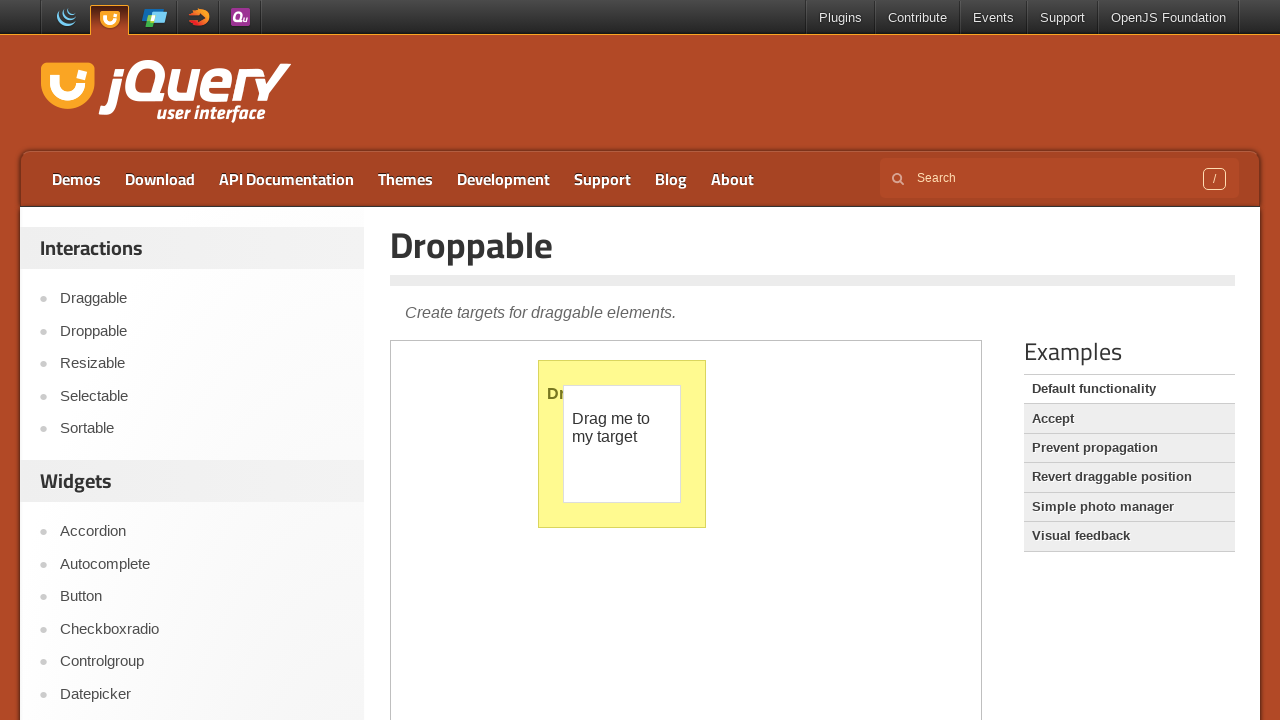